Tests various button properties on the page including clicking a button to verify navigation, checking button positions, states, colors, and dimensions

Starting URL: https://www.leafground.com/button.xhtml

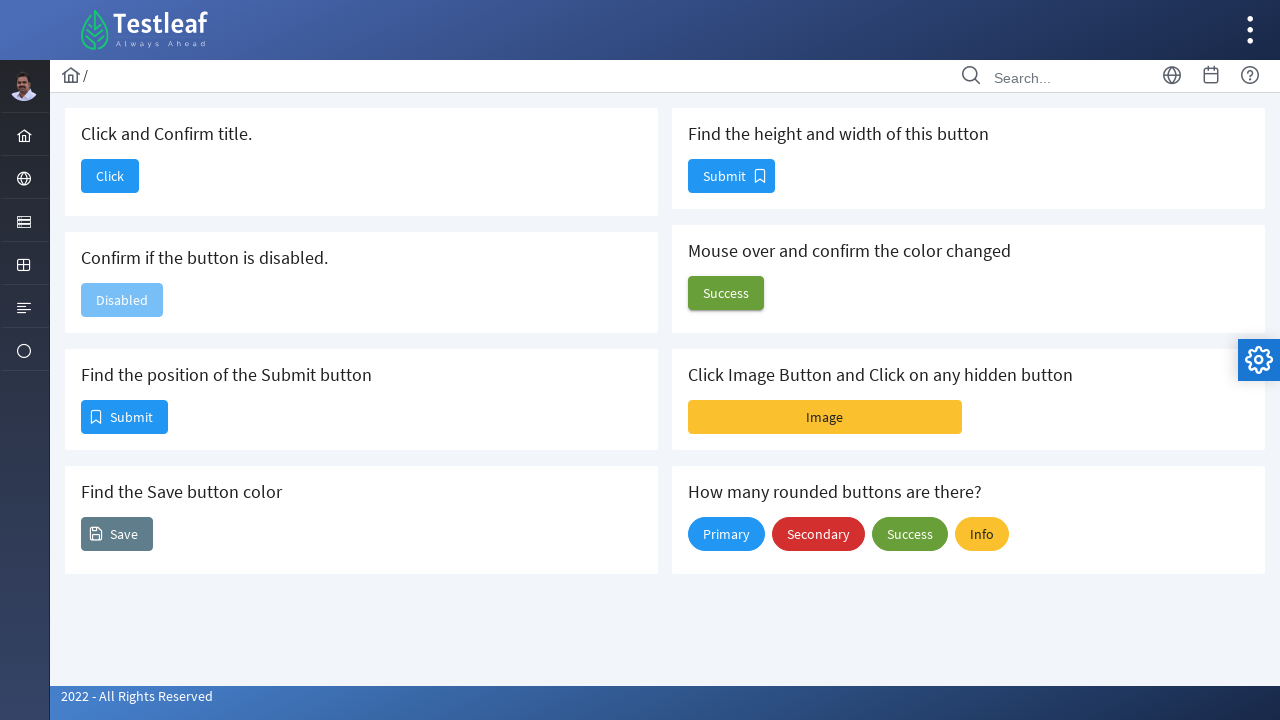

Clicked the first button to navigate to Dashboard at (110, 176) on xpath=//button[@role = 'button'][1]
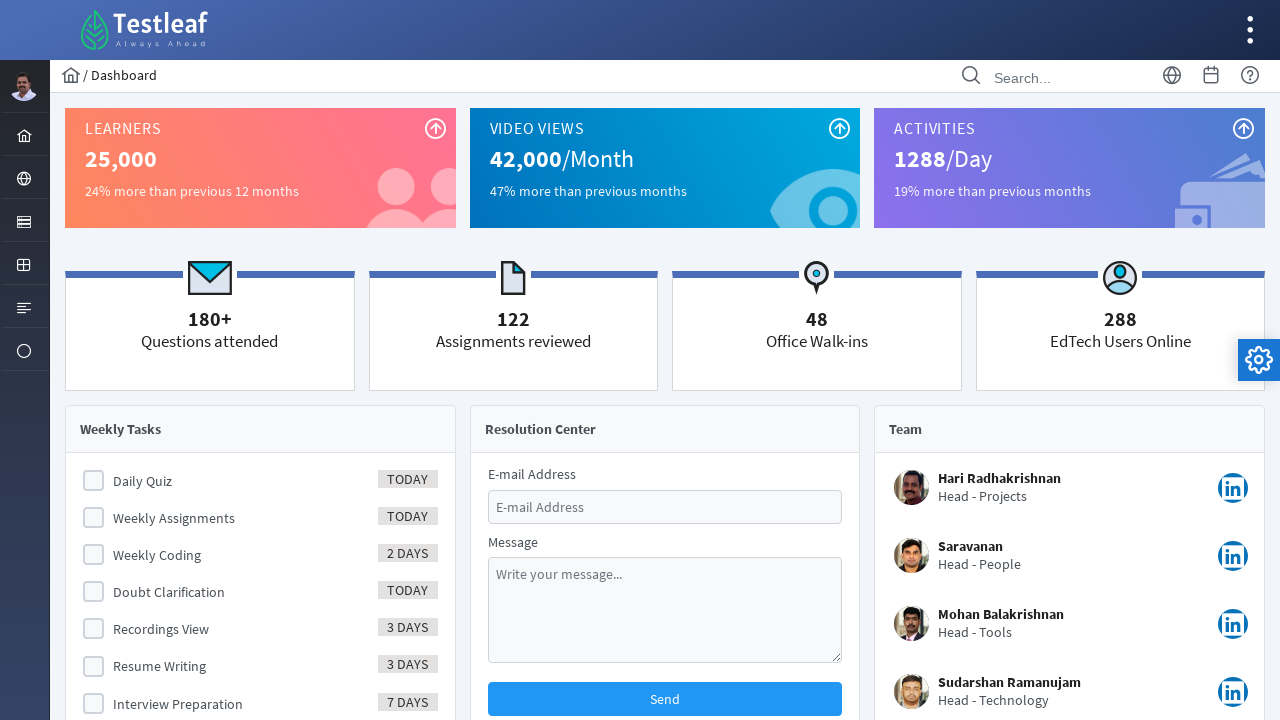

Verified that page title contains 'Dashboard'
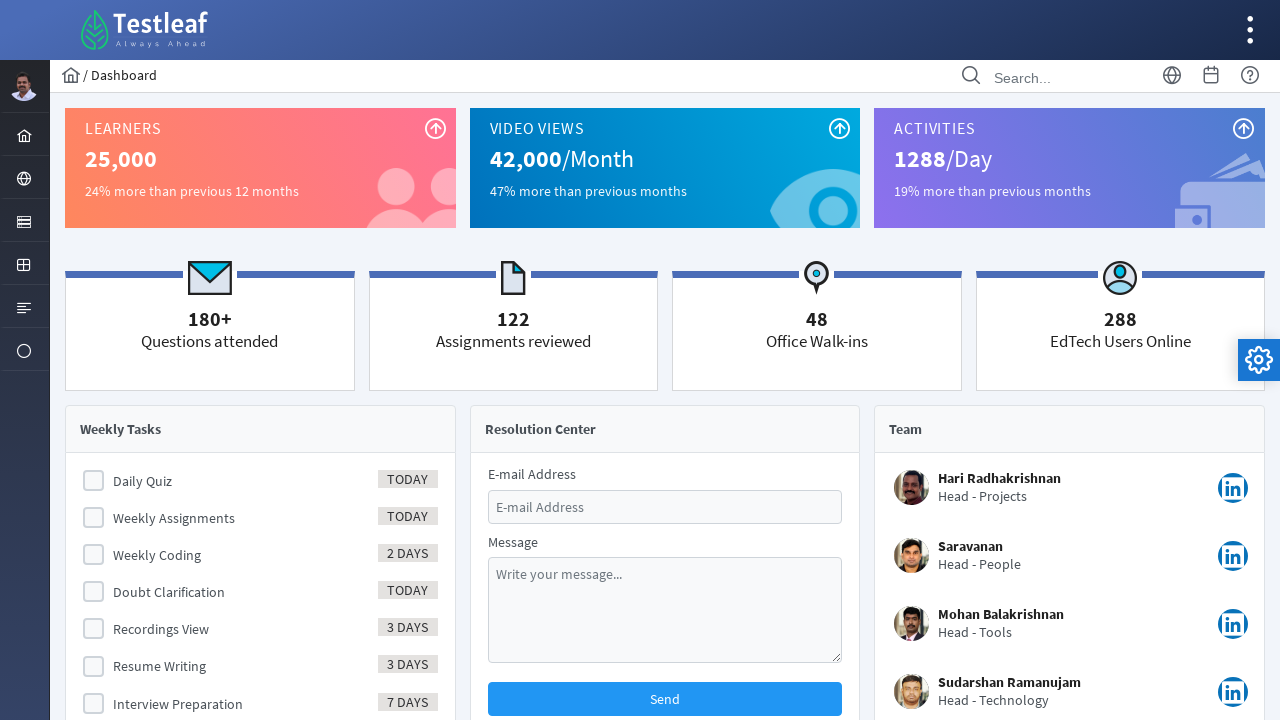

Navigated back to the buttons page
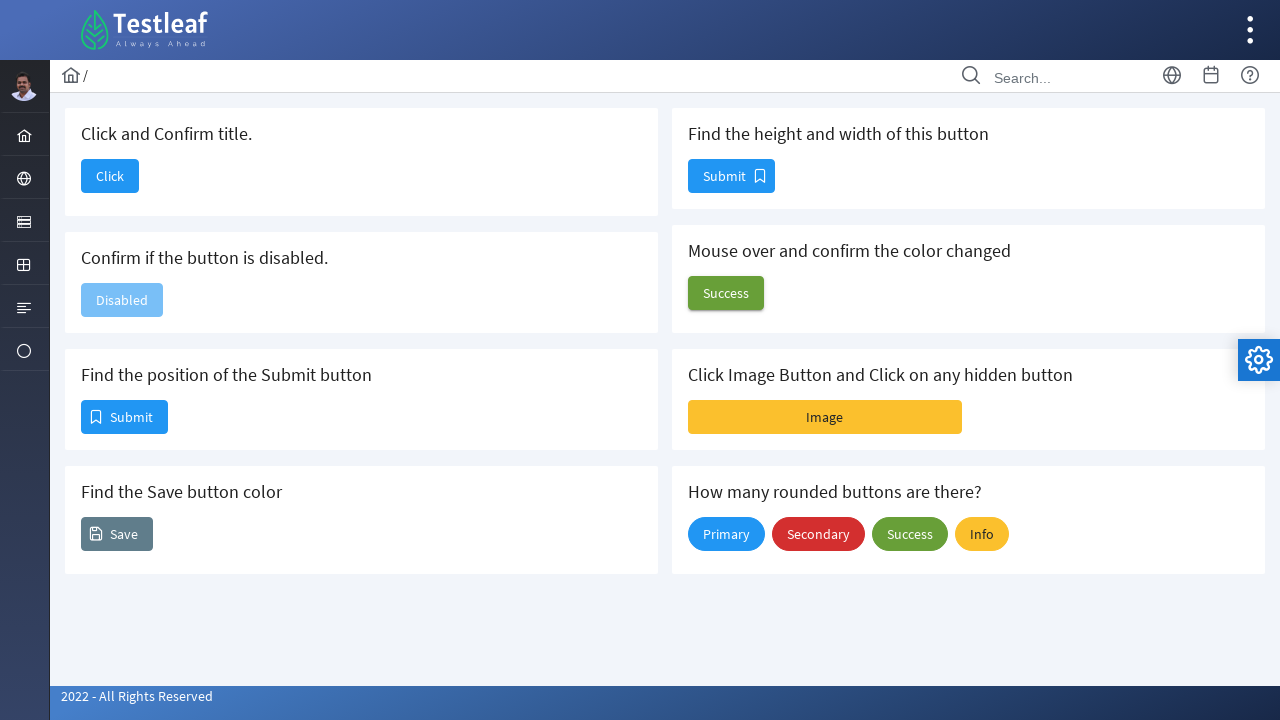

Retrieved Submit button position: x=81, y=400
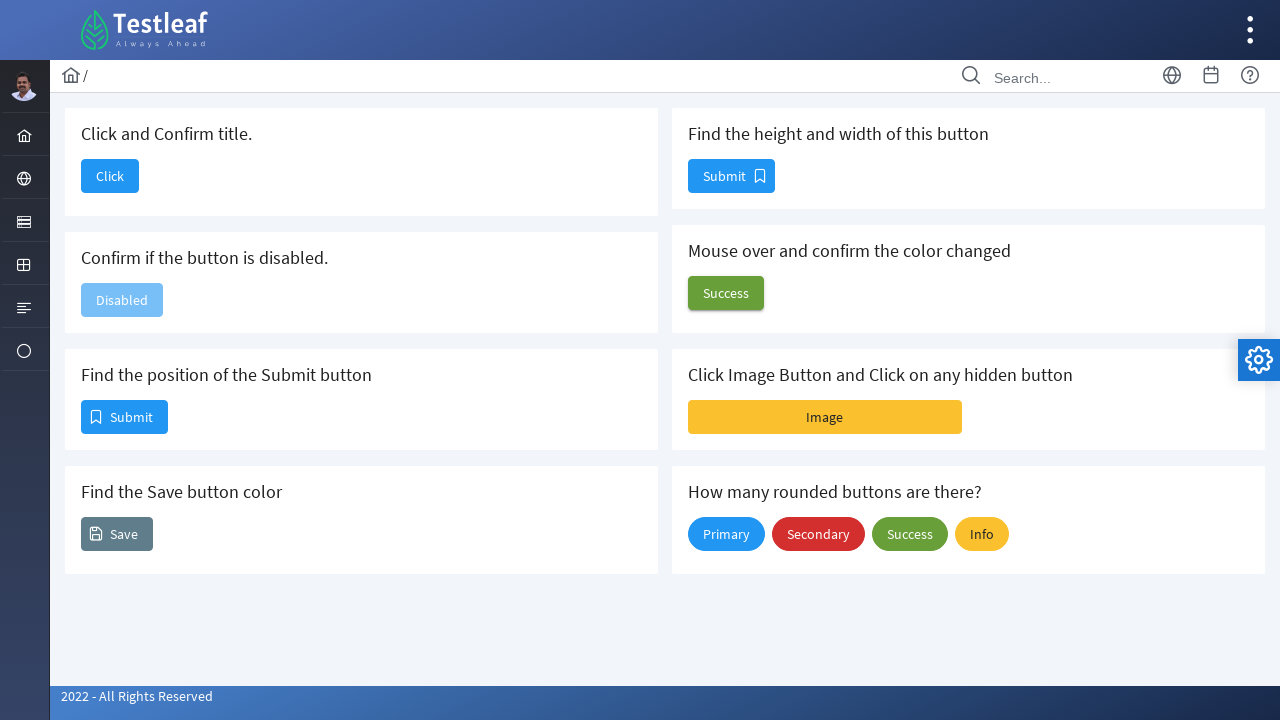

Checked button state: disabled=True
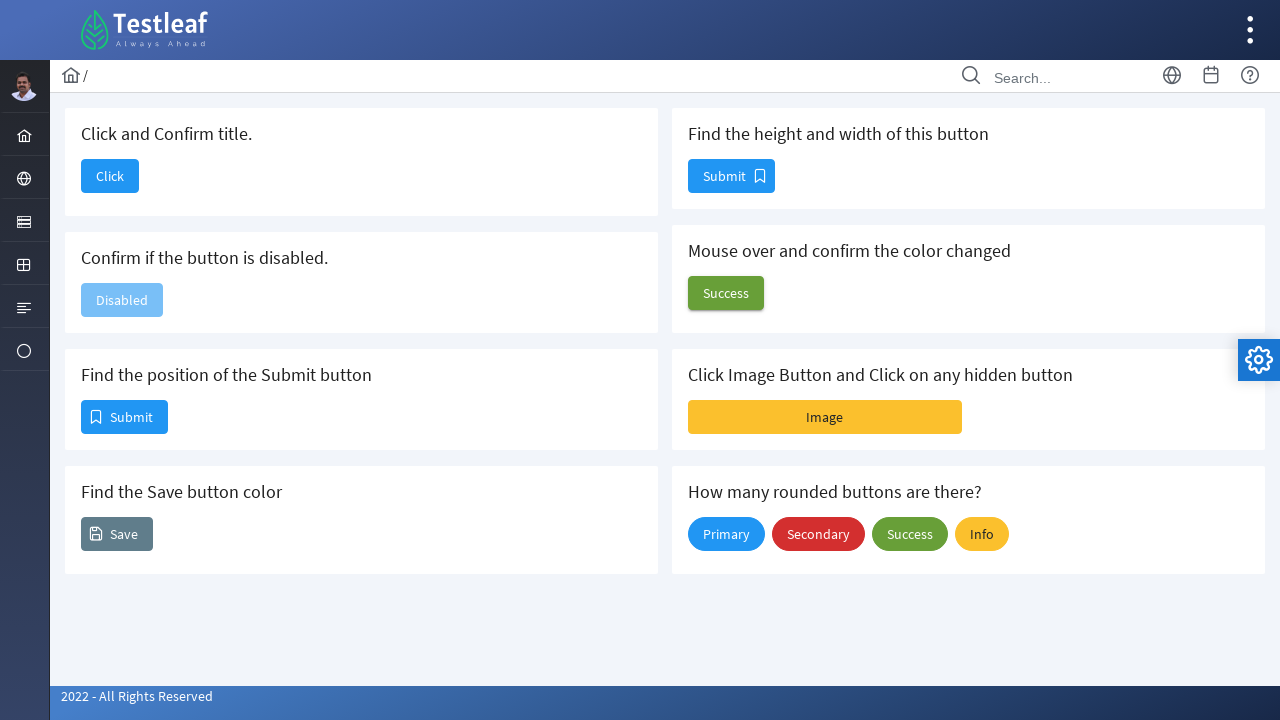

Retrieved Save button color: rgb(96, 125, 139)
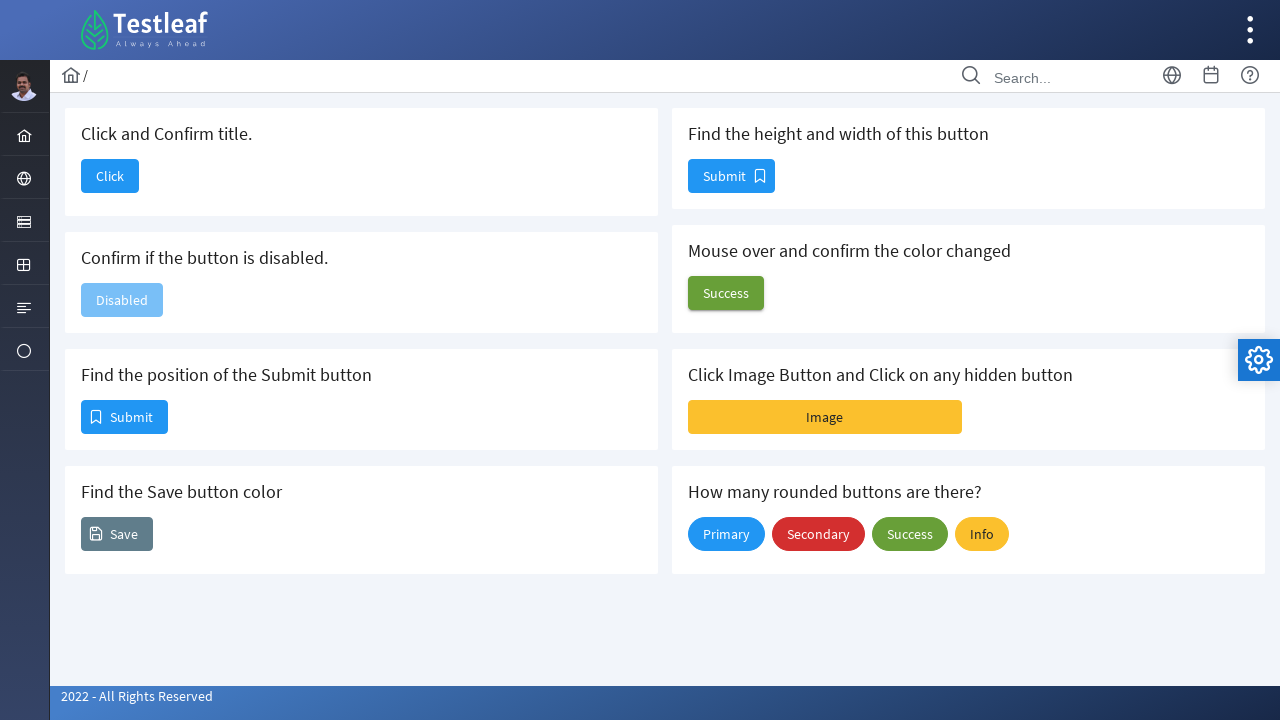

Retrieved Submit button dimensions: height=34, width=87
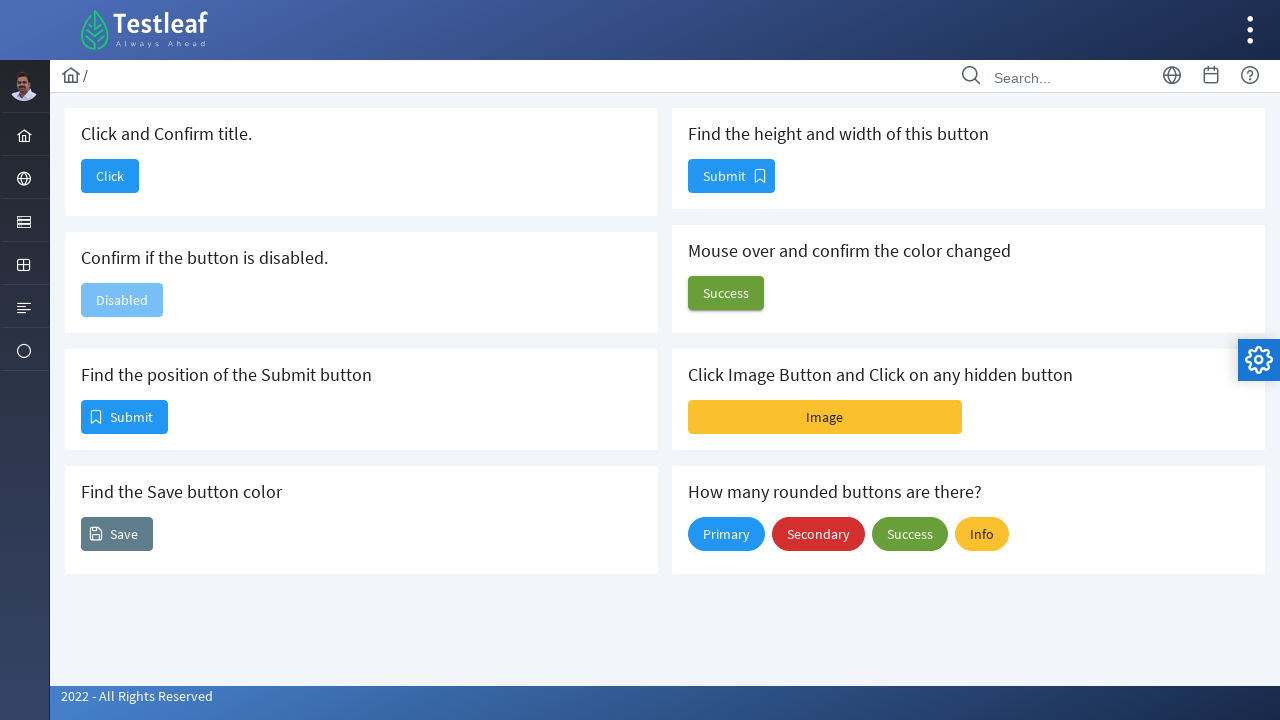

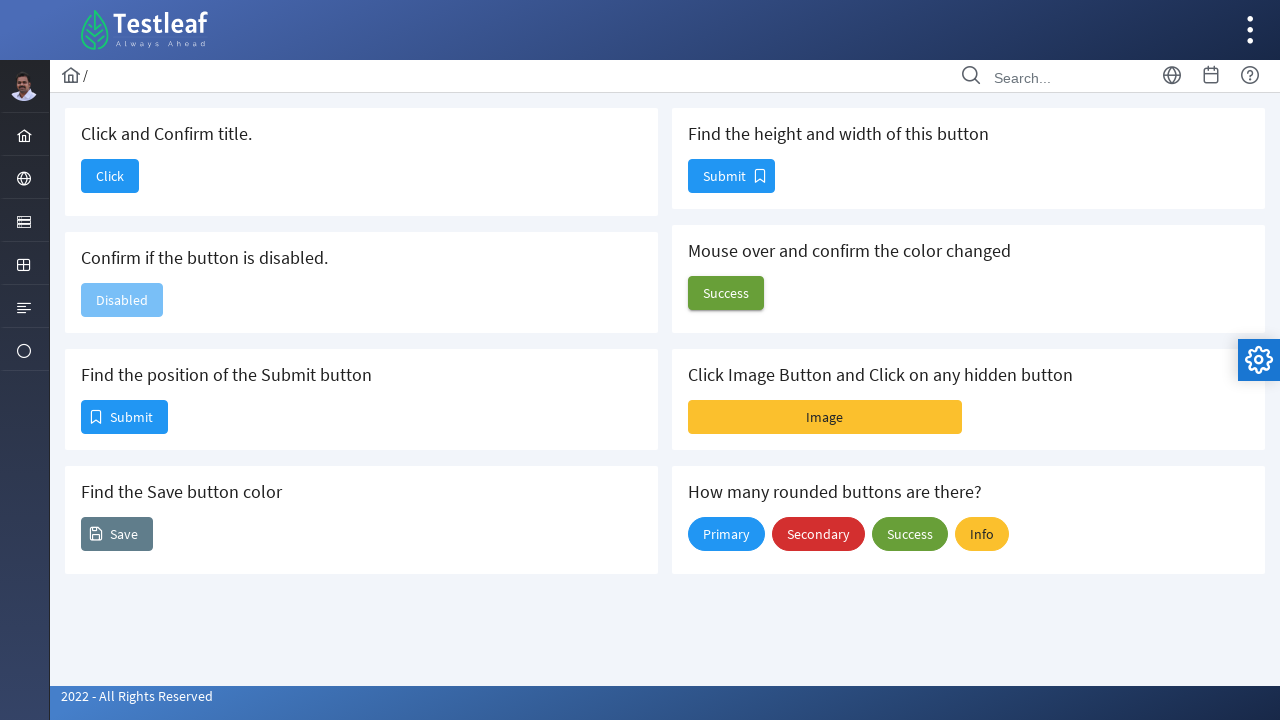